Tests jQuery UI Menus page by clicking the JQuery UI Menus hyperlink which navigates to the jQuery API documentation

Starting URL: https://the-internet.herokuapp.com/jqueryui/menu

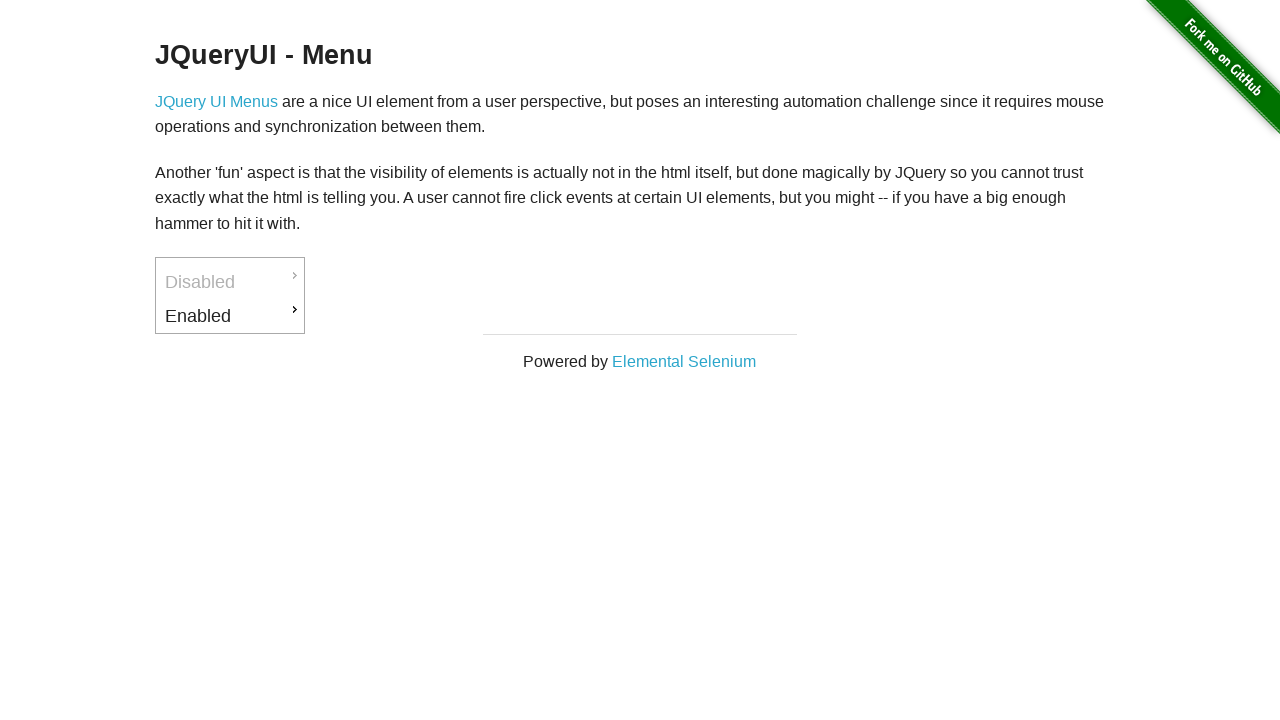

Clicked the 'JQuery UI Menus' hyperlink at (216, 101) on internal:role=link[name="JQuery UI Menus"i]
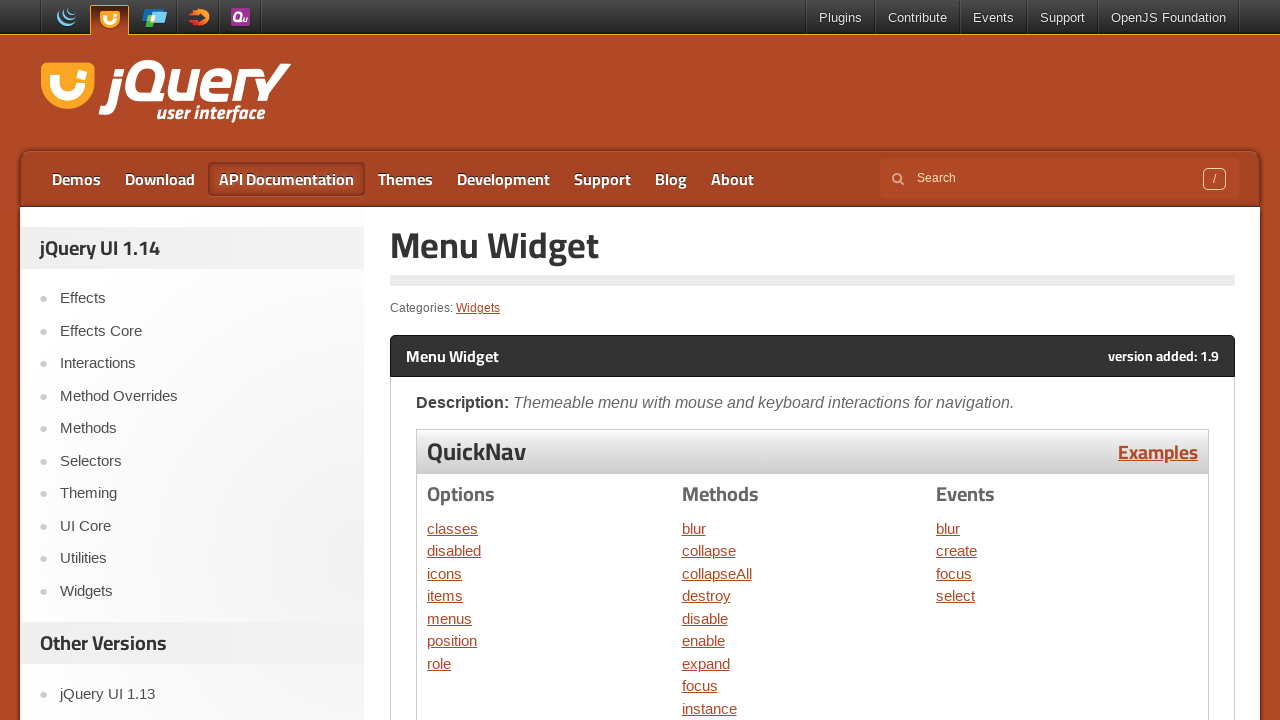

Navigation to jQuery UI Menus API documentation page completed
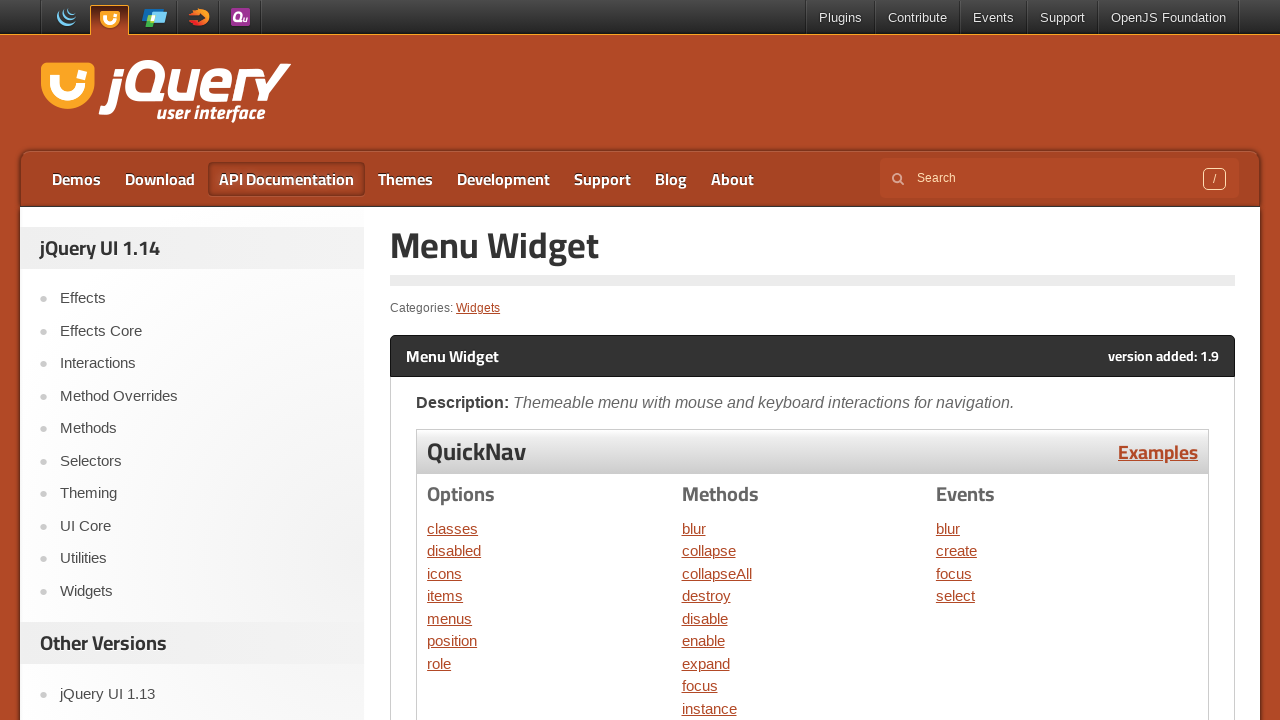

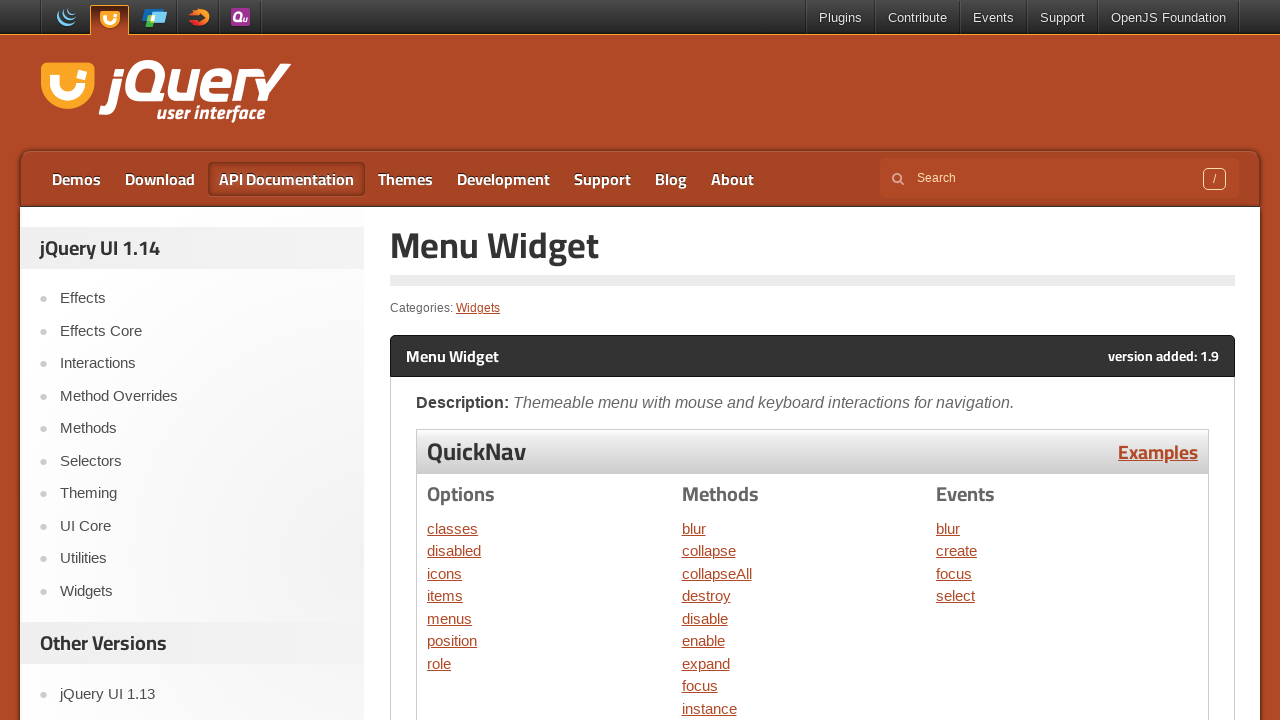